Tests opting out of A/B tests by adding an opt-out cookie on the homepage before navigating to the A/B test page, then verifying the page shows "No A/B Test".

Starting URL: http://the-internet.herokuapp.com

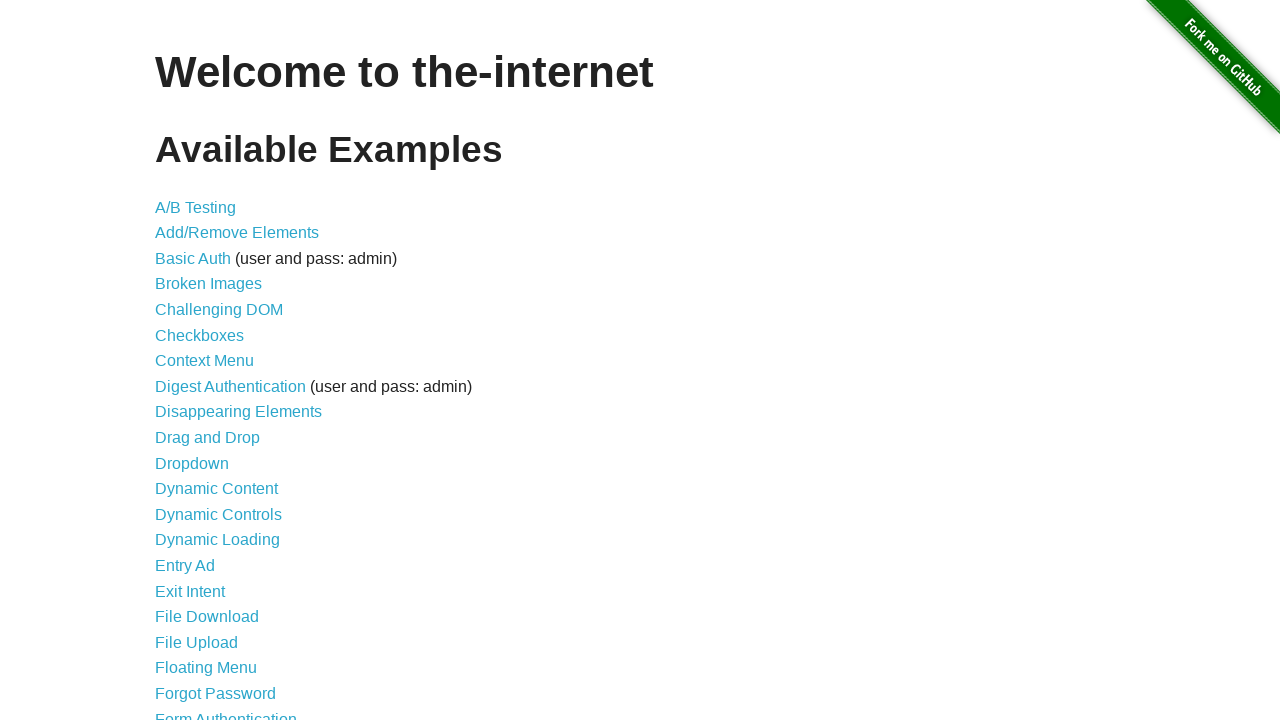

Added optimizelyOptOut cookie to opt out of A/B tests
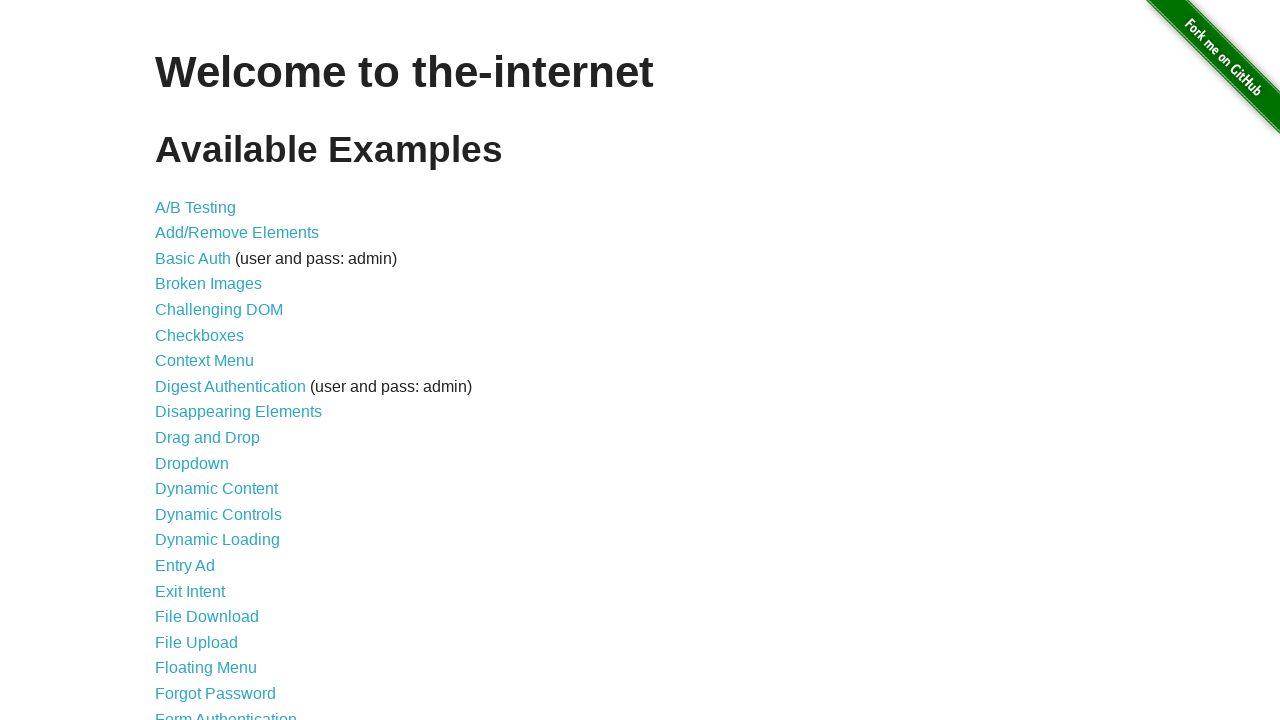

Navigated to A/B test page
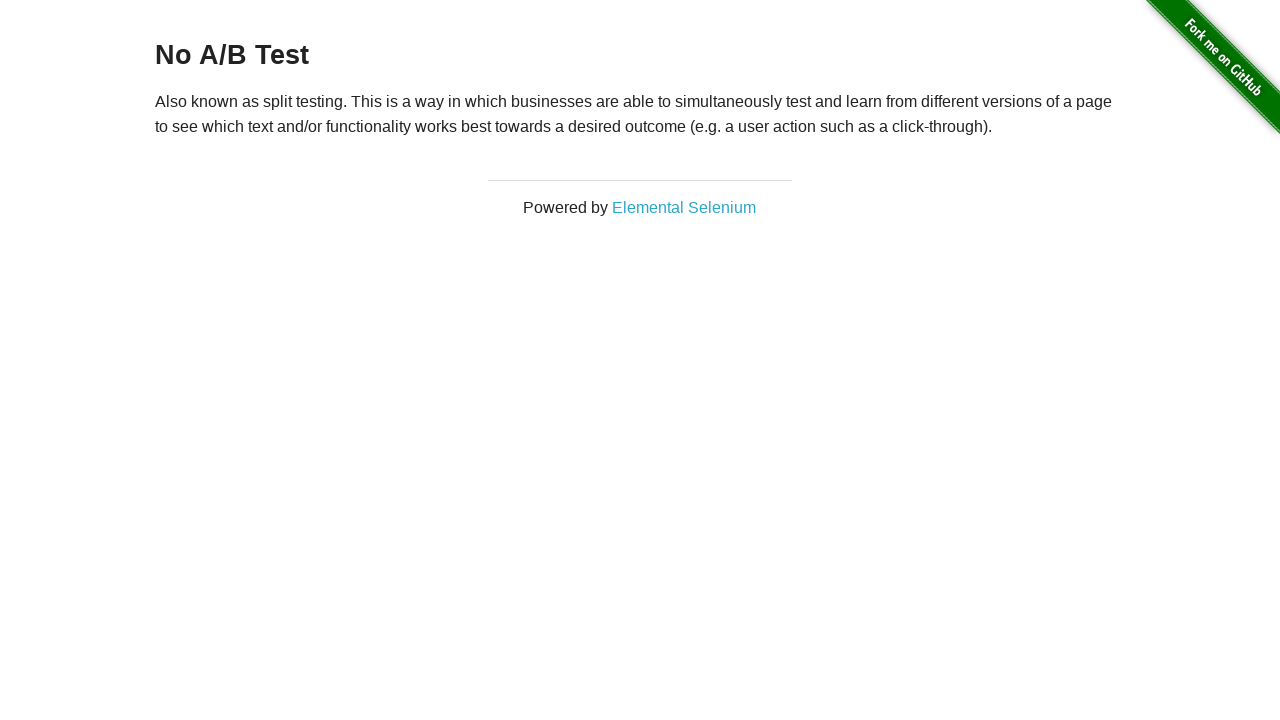

Retrieved heading text from page
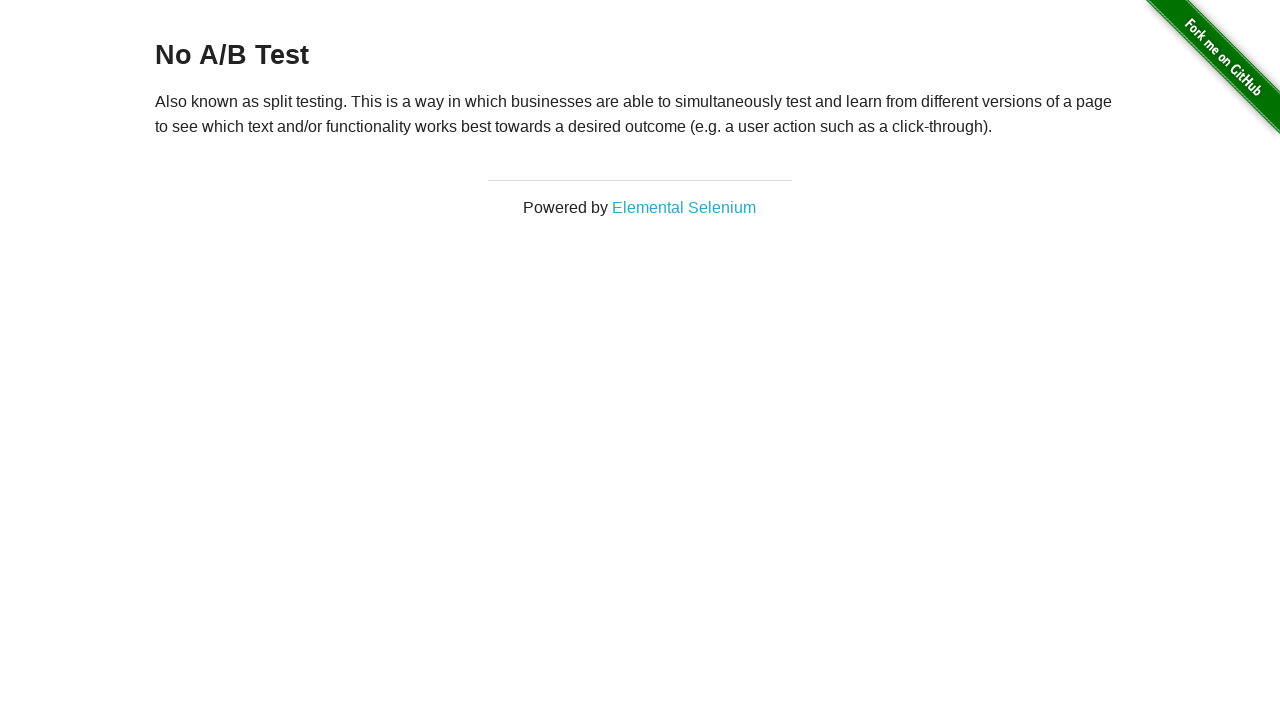

Verified page heading is 'No A/B Test' - opt-out cookie successful
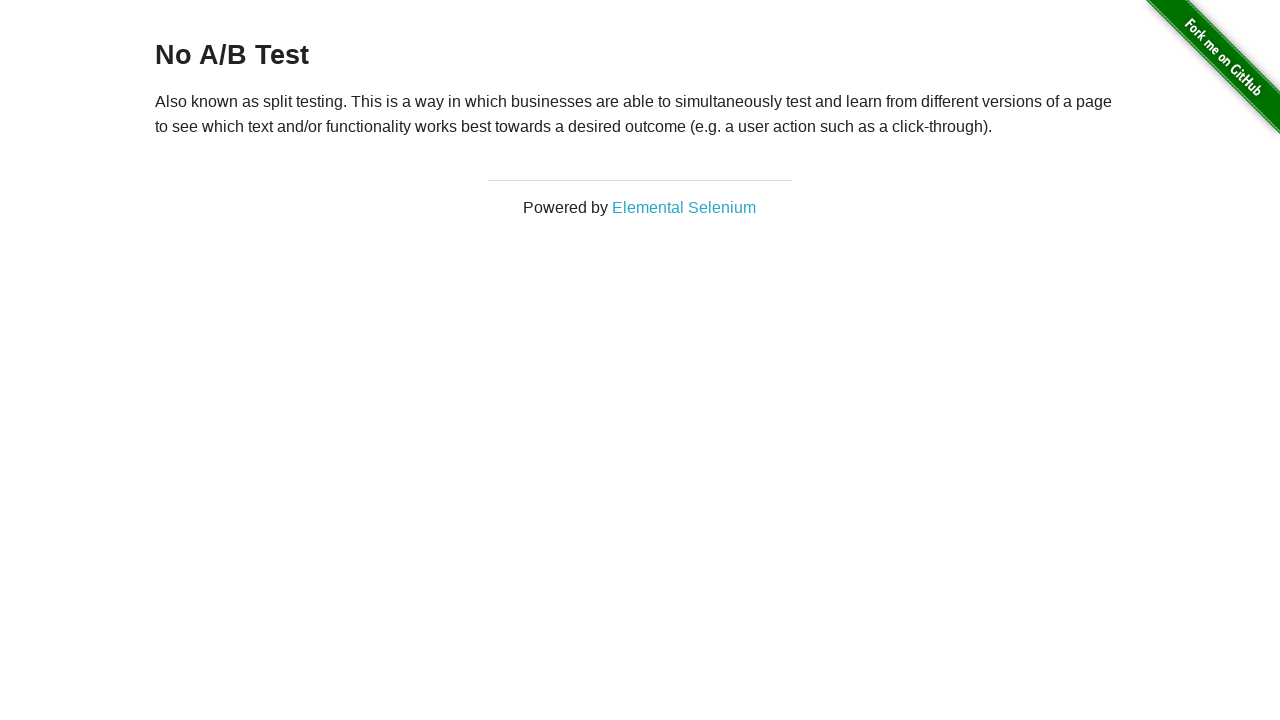

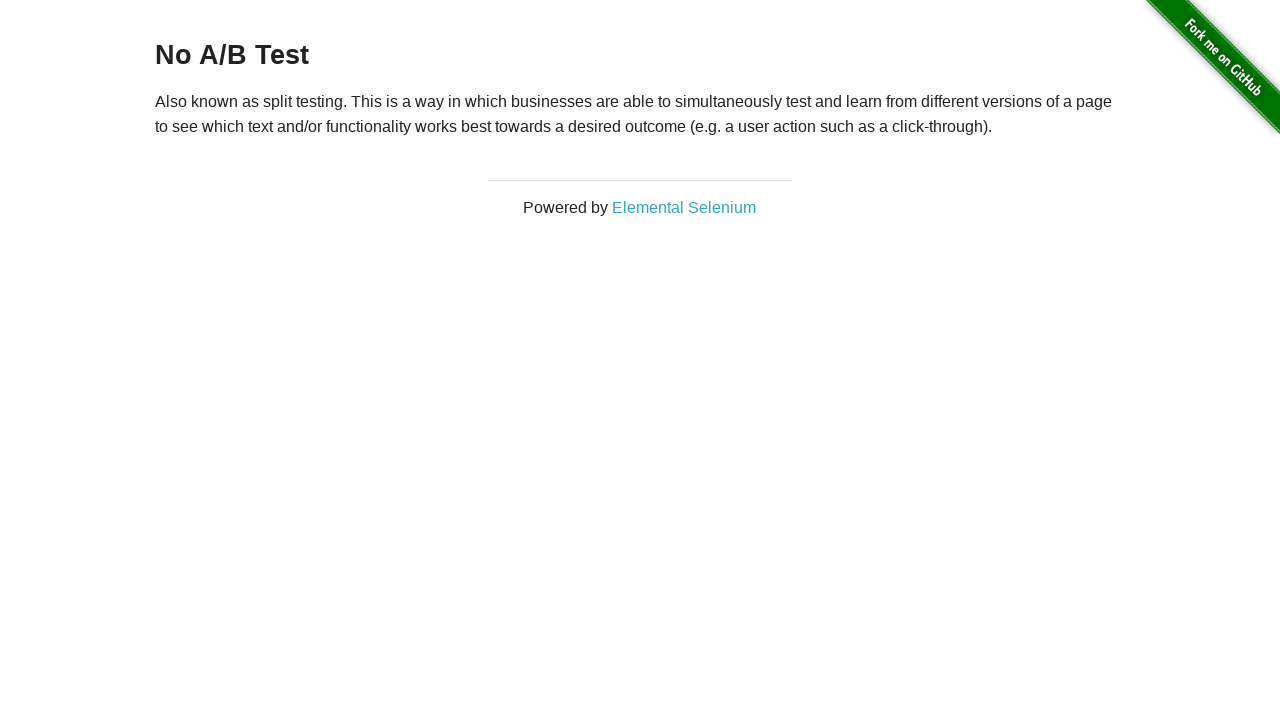